Tests login form validation by clicking the login button with empty username and password fields, verifying the appropriate error message is displayed

Starting URL: https://www.saucedemo.com/

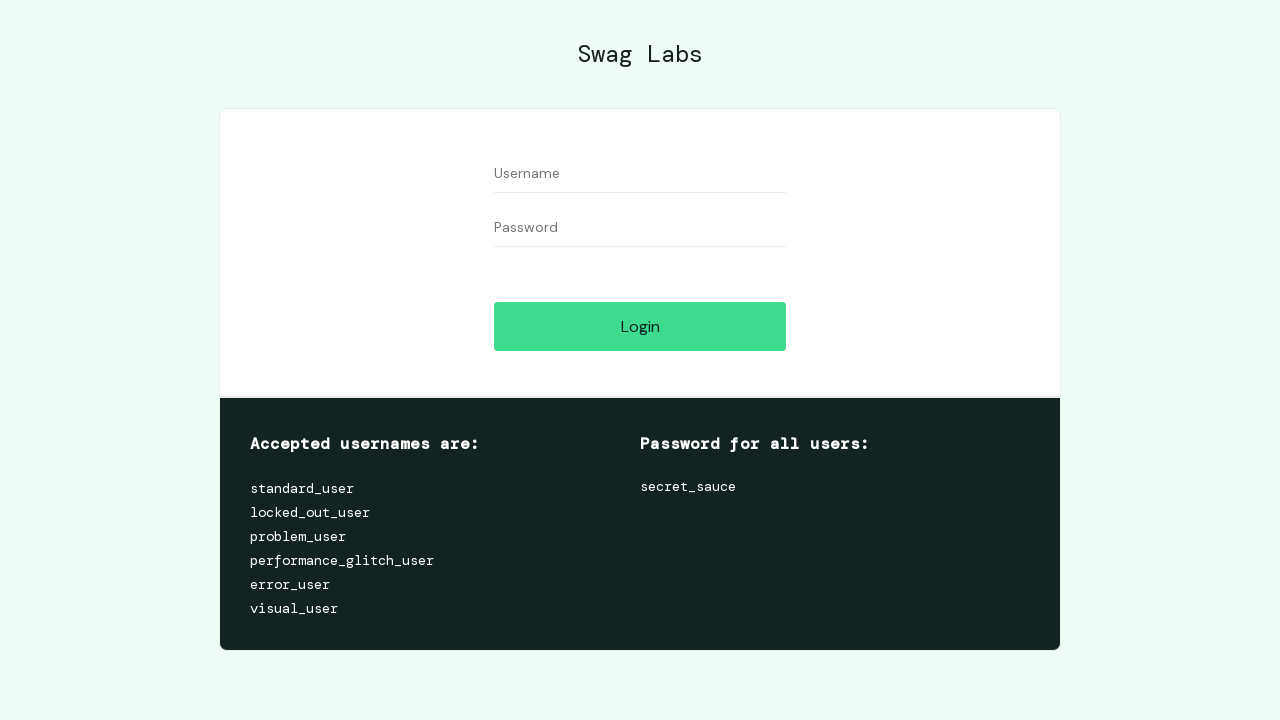

Login button became visible
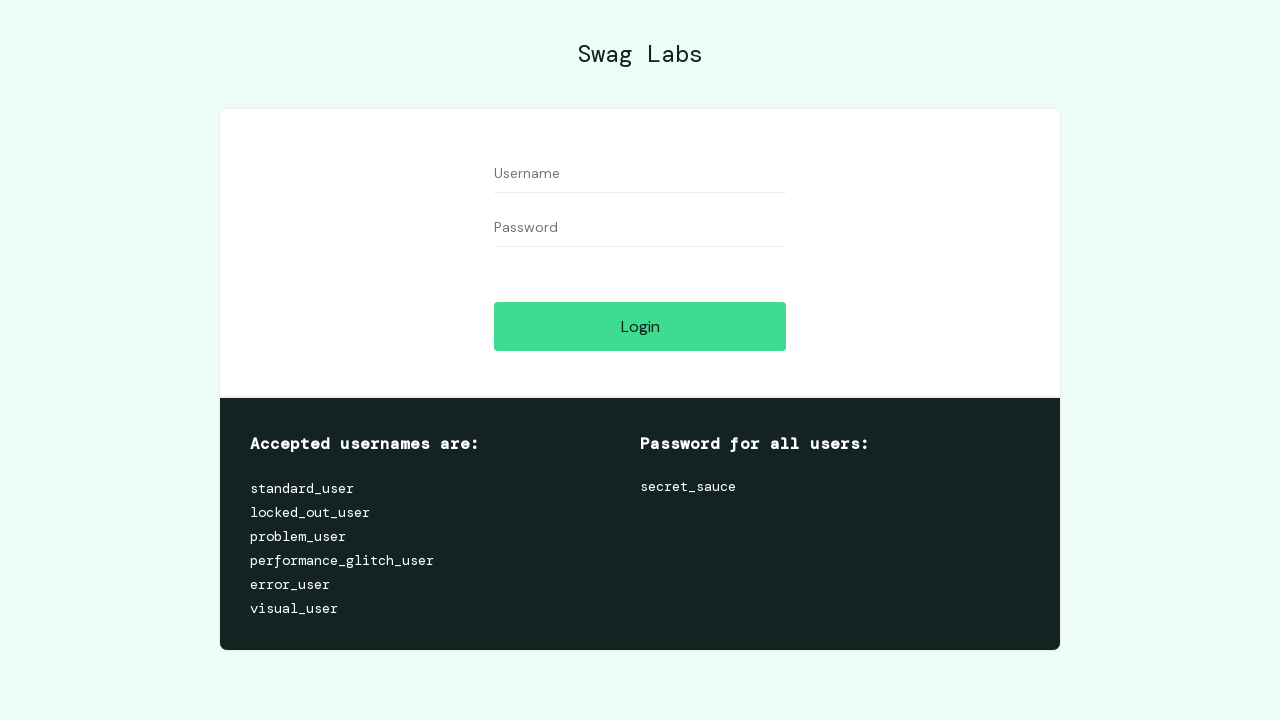

Clicked login button with empty username and password fields at (640, 326) on #login-button
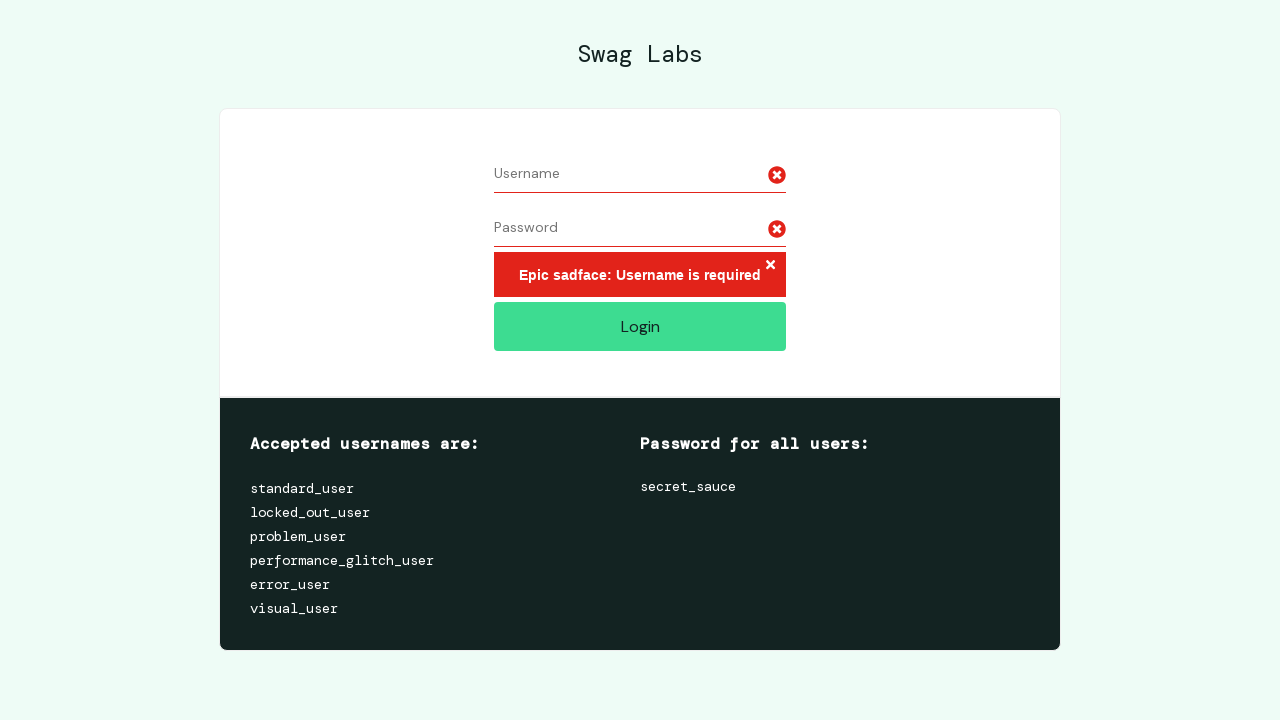

Error message displayed for empty credentials
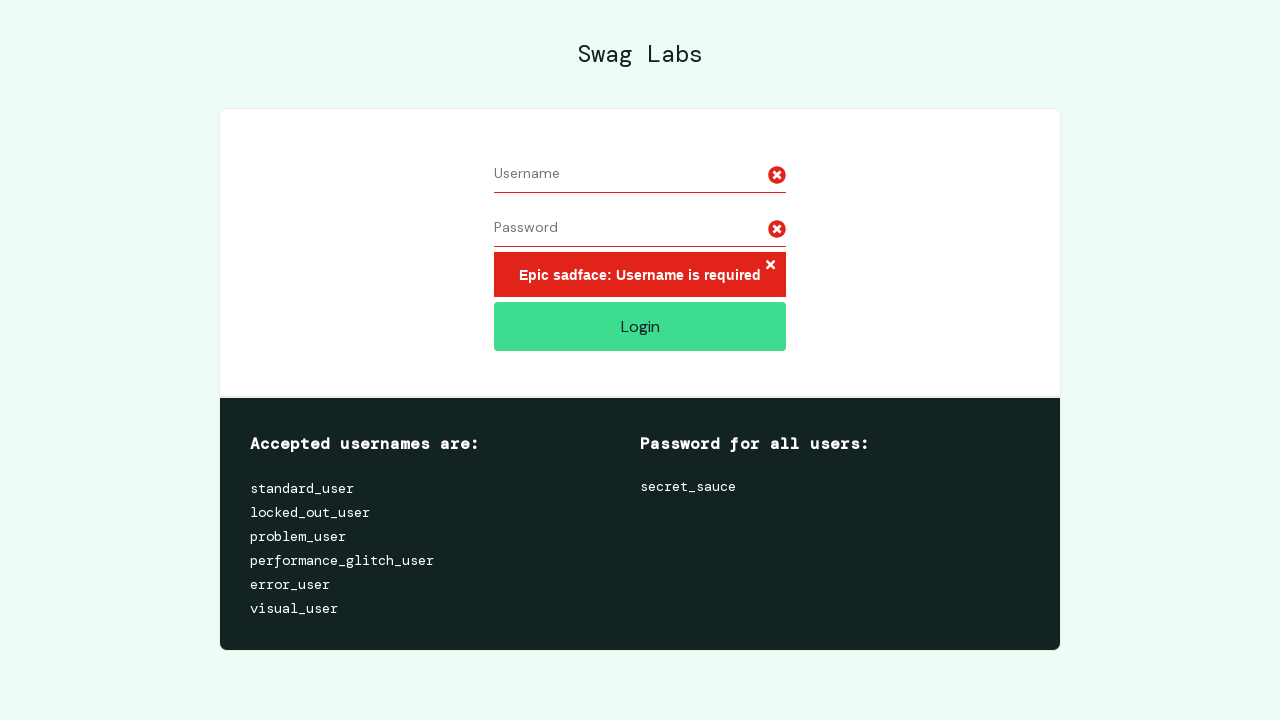

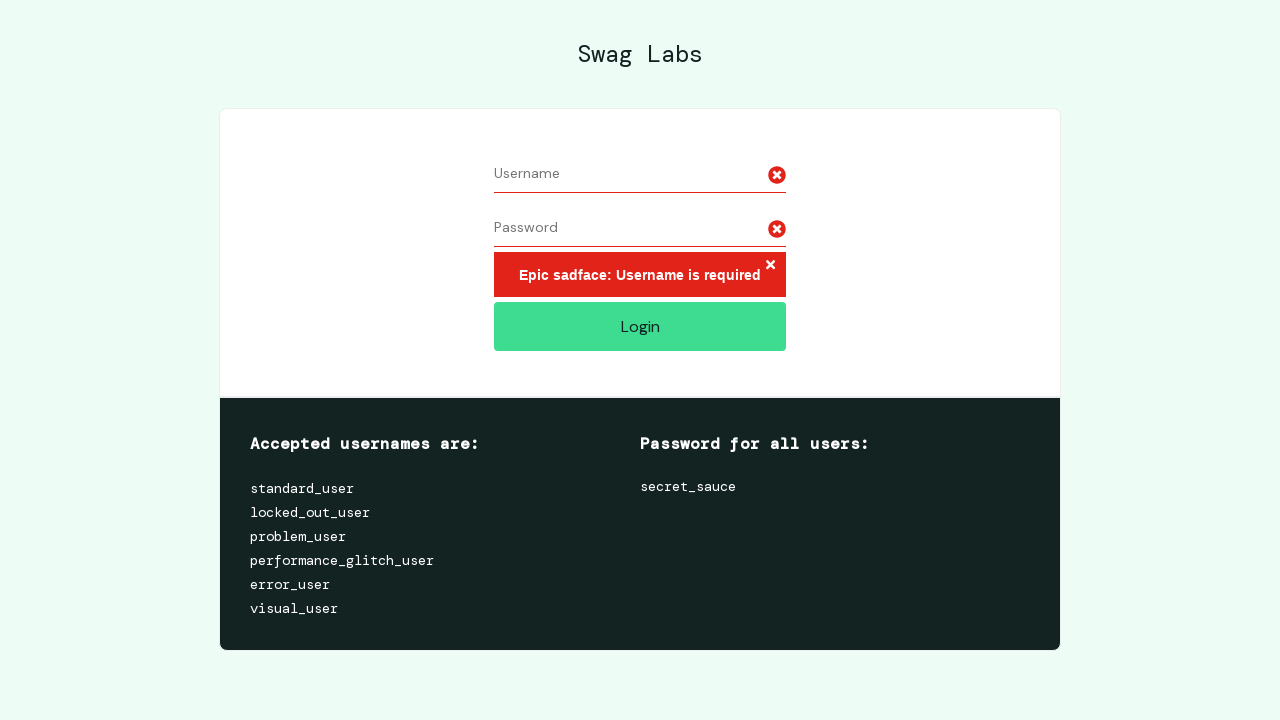